Tests Vue.js dropdown by selecting First Option from the dropdown menu

Starting URL: https://mikerodham.github.io/vue-dropdowns/

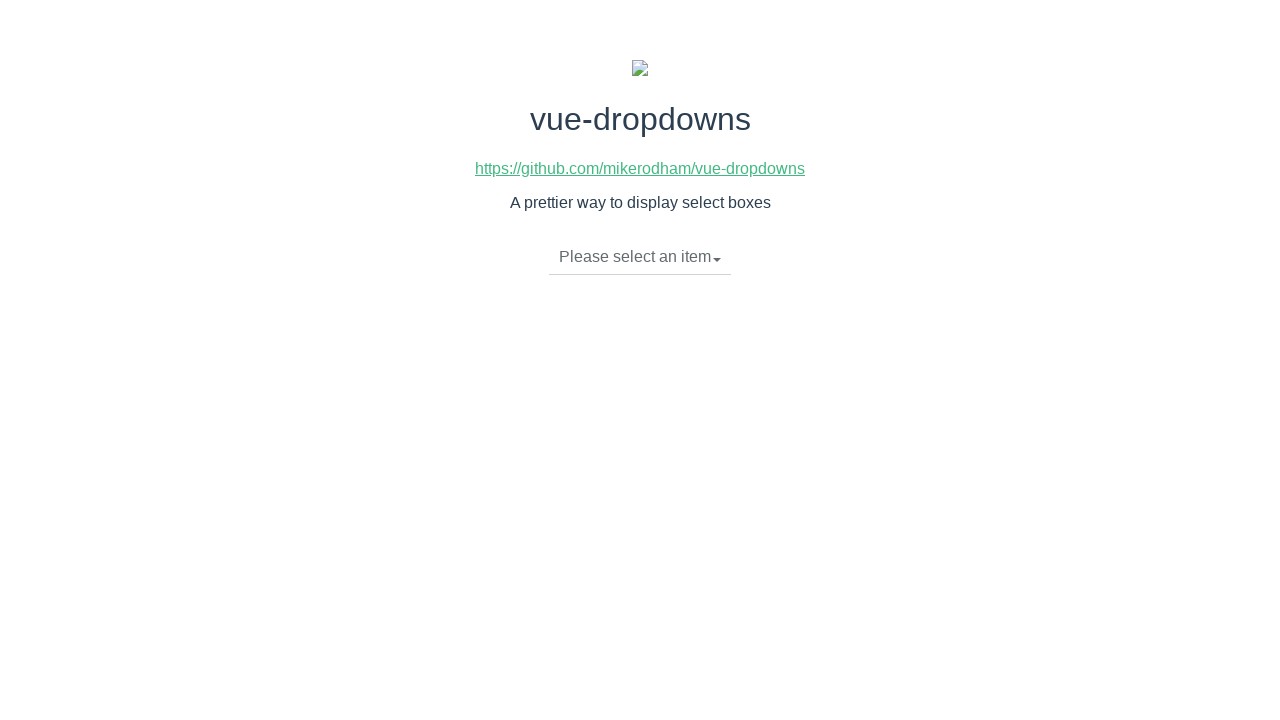

Clicked dropdown toggle button at (640, 257) on li.dropdown-toggle
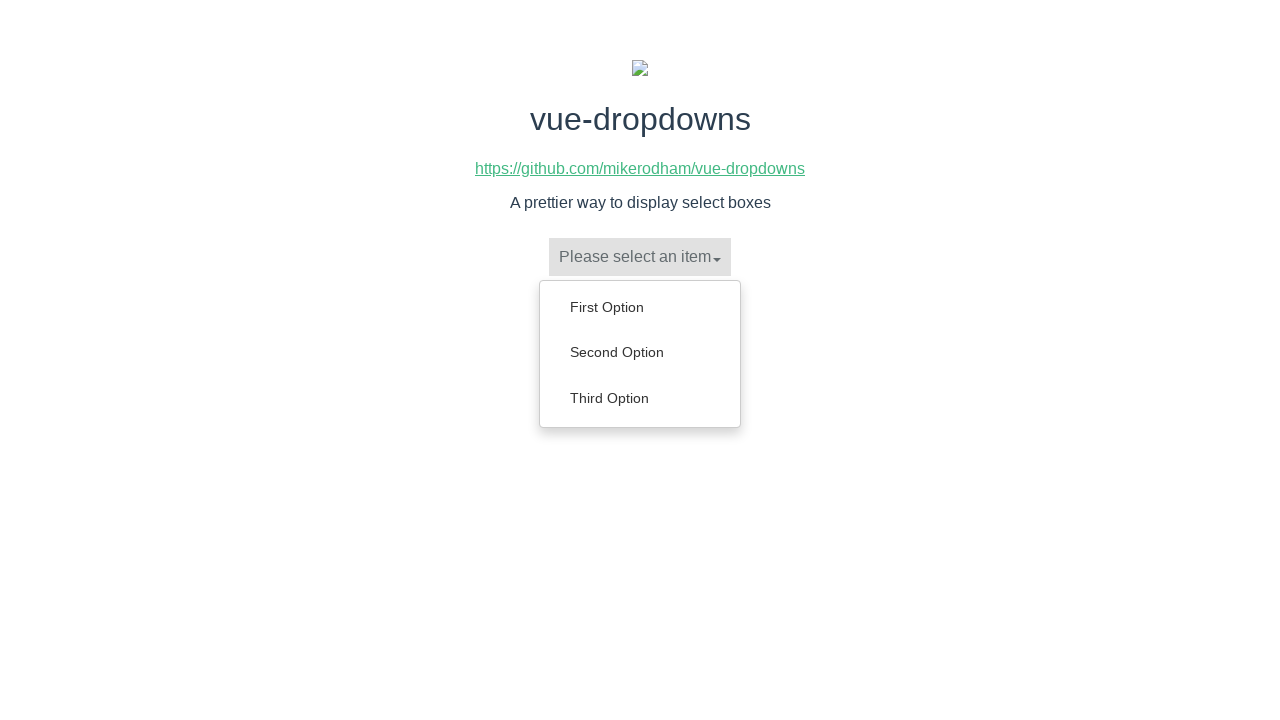

Dropdown menu appeared
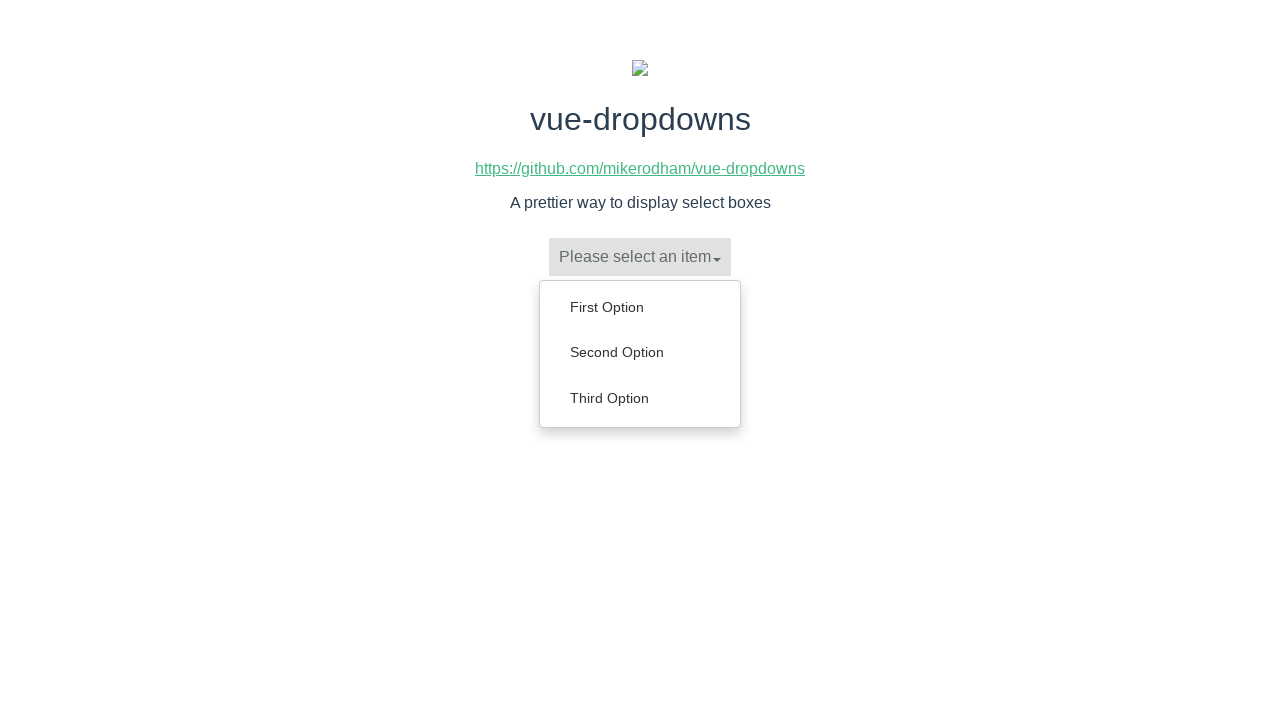

Selected 'First Option' from Vue.js dropdown menu at (640, 307) on ul.dropdown-menu >> text=First Option
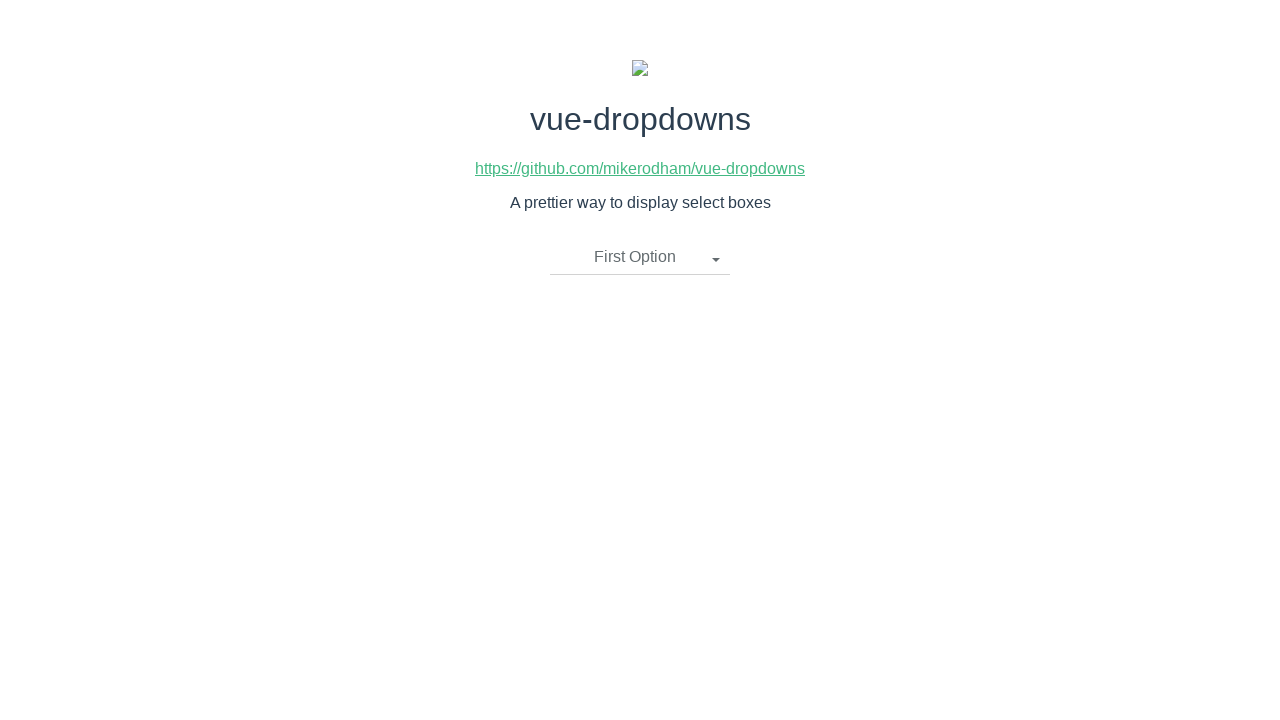

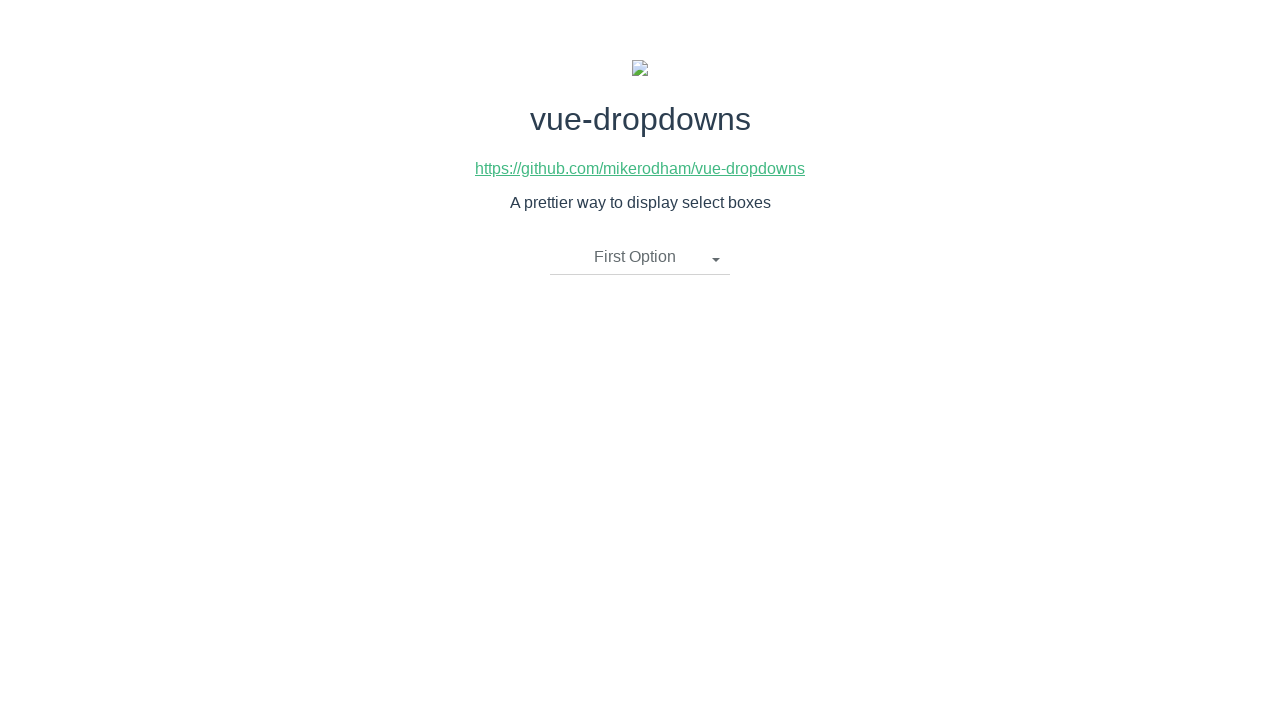